Tests the search functionality on a practice e-commerce site by typing a search query into the search box

Starting URL: https://rahulshettyacademy.com/seleniumPractise/#/

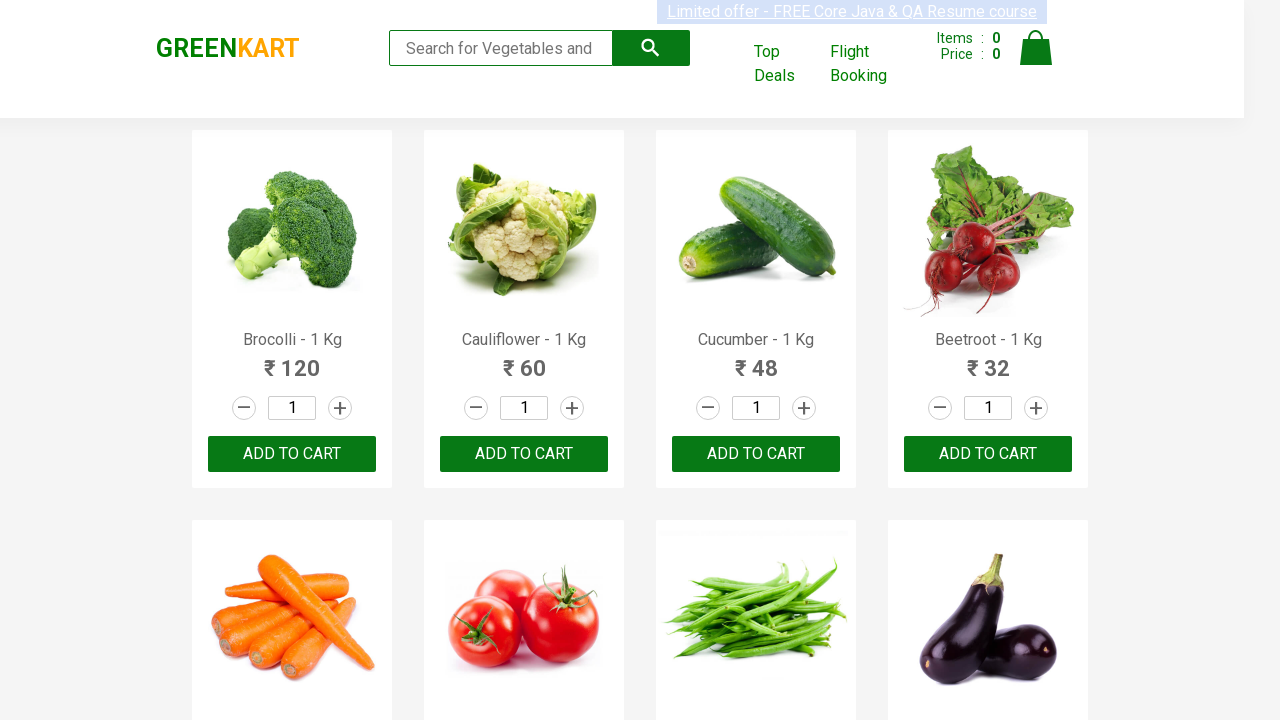

Typed 'Cau' into the search box on the practice e-commerce site on .search-keyword
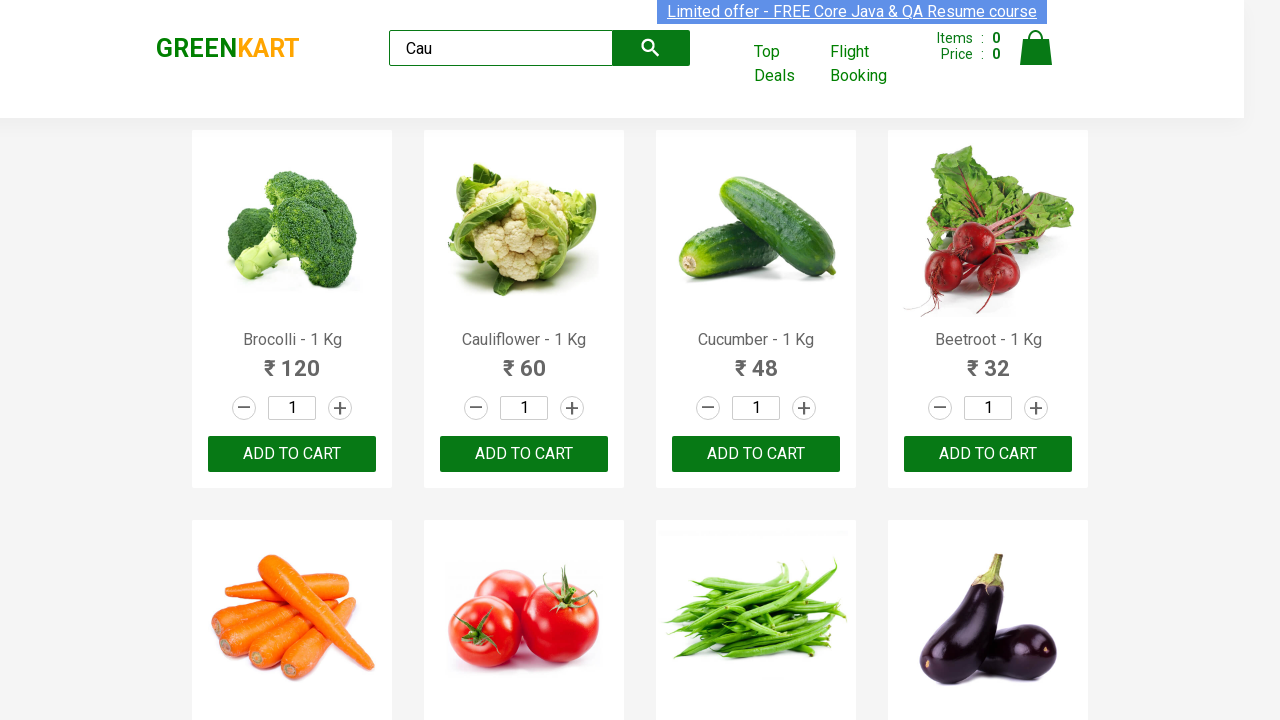

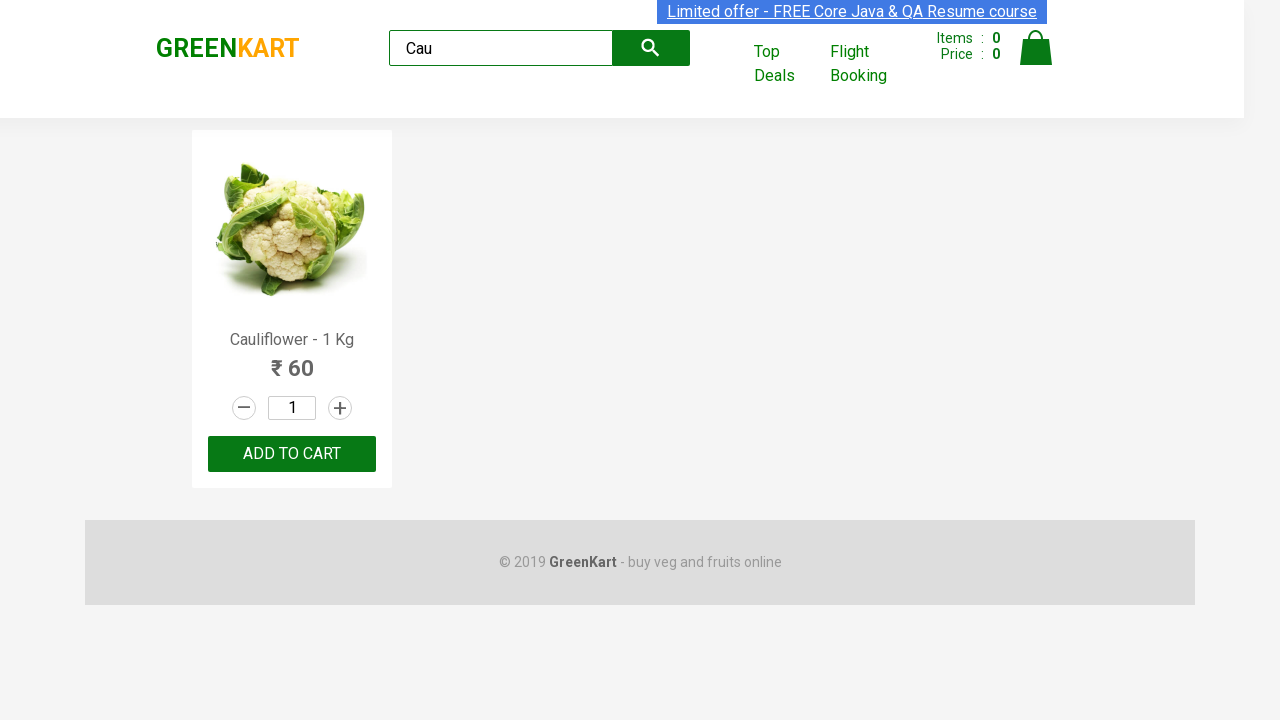